Navigates to SpiceJet airline website and clicks on a dropdown element (likely a passenger or location selector based on the class name pattern)

Starting URL: https://www.spicejet.com/

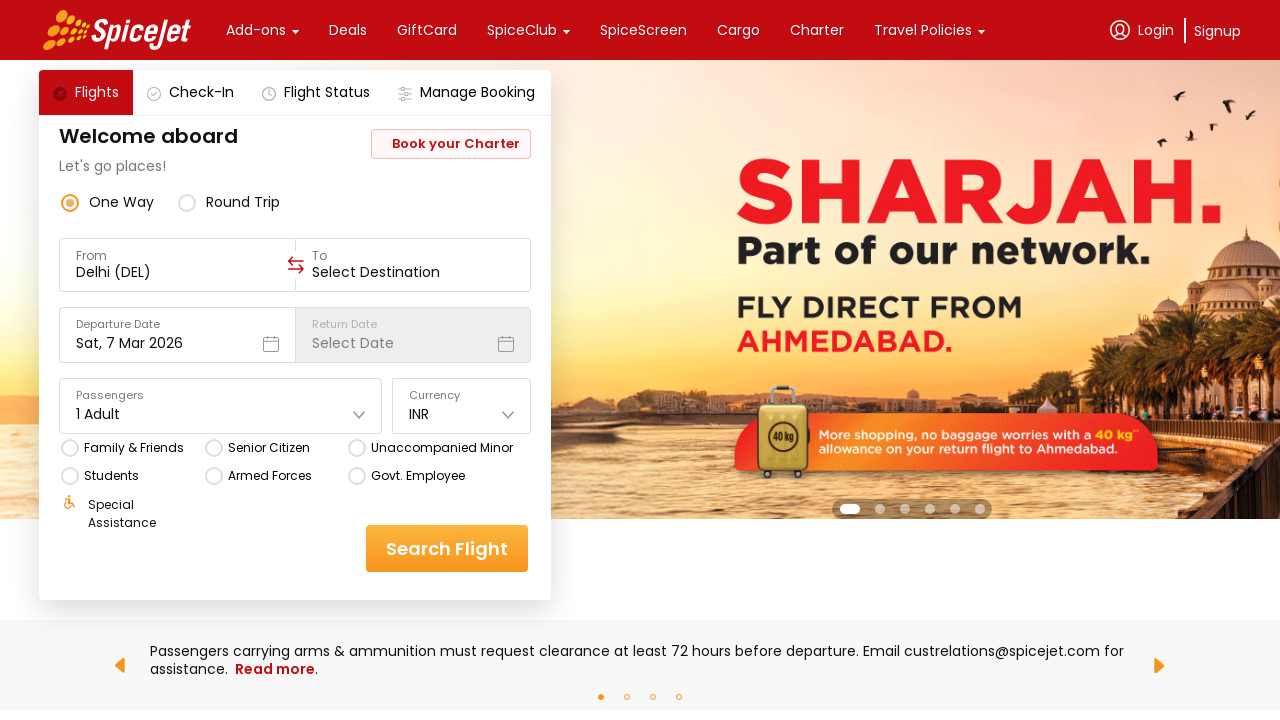

Navigated to SpiceJet airline website
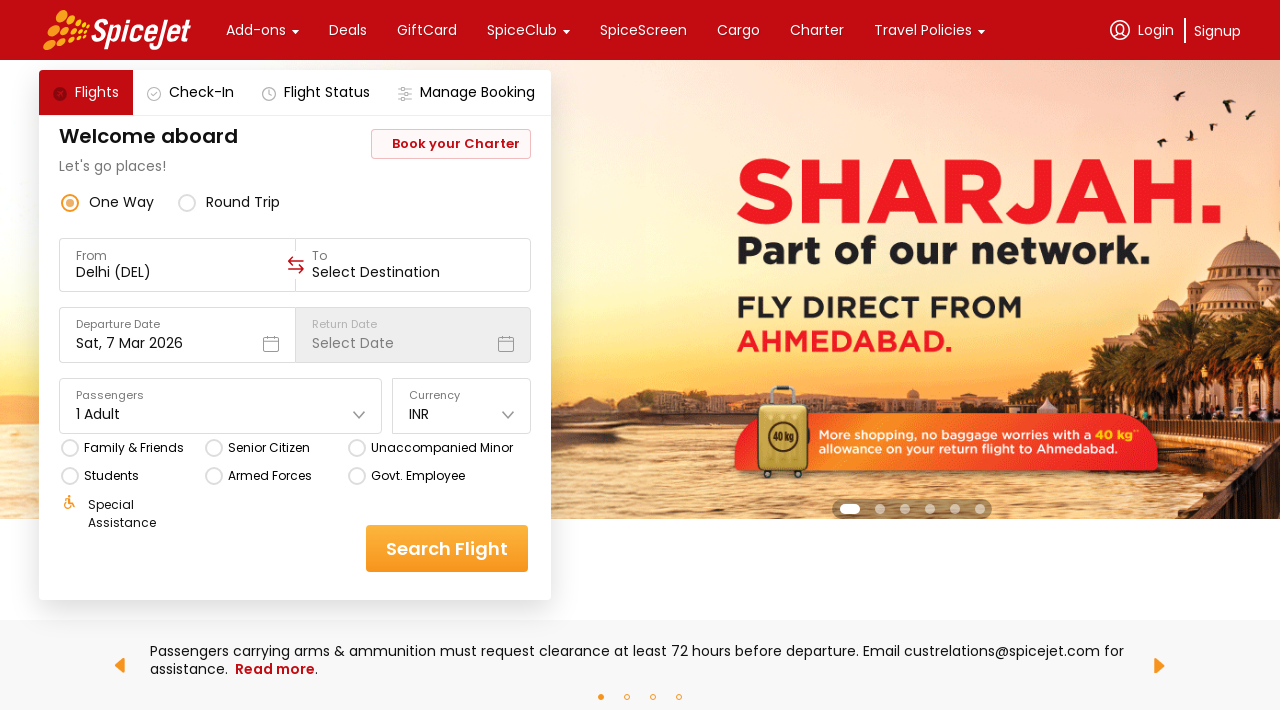

Clicked on dropdown element (passenger or location selector) at (178, 272) on .css-1cwyjr8.r-homxoj.r-ubezar.r-10paoce.r-13qz1uu
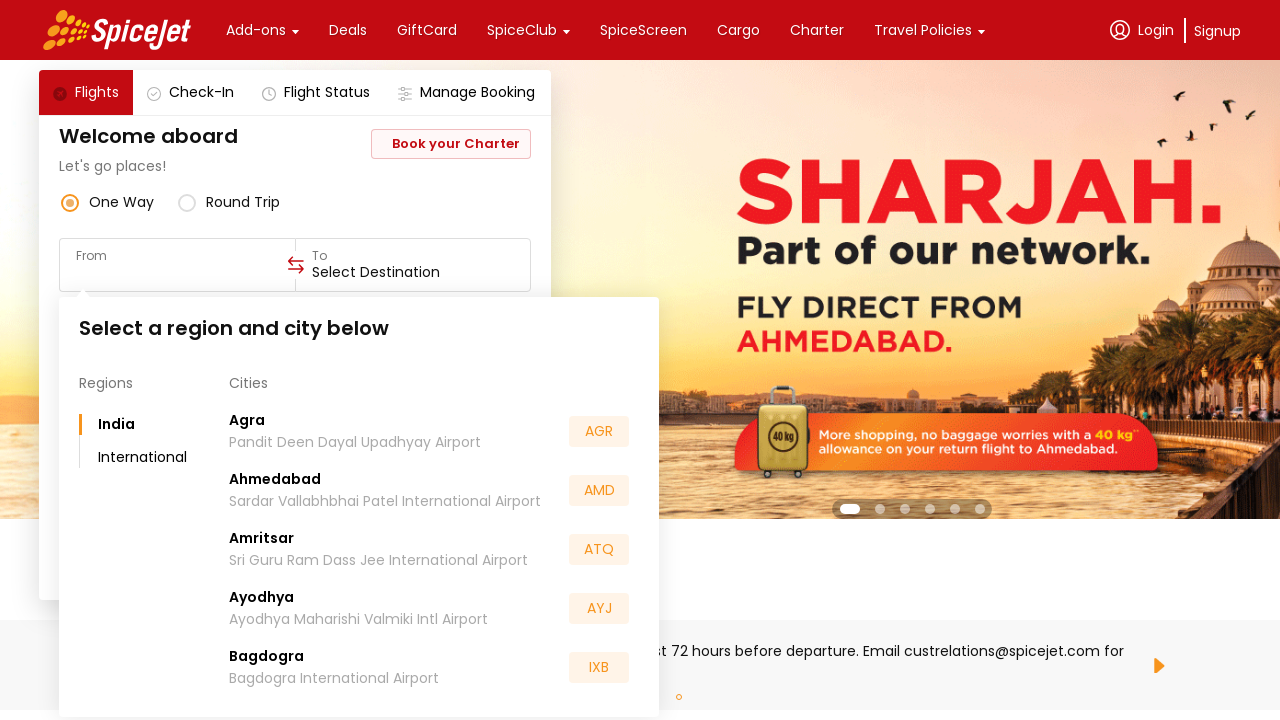

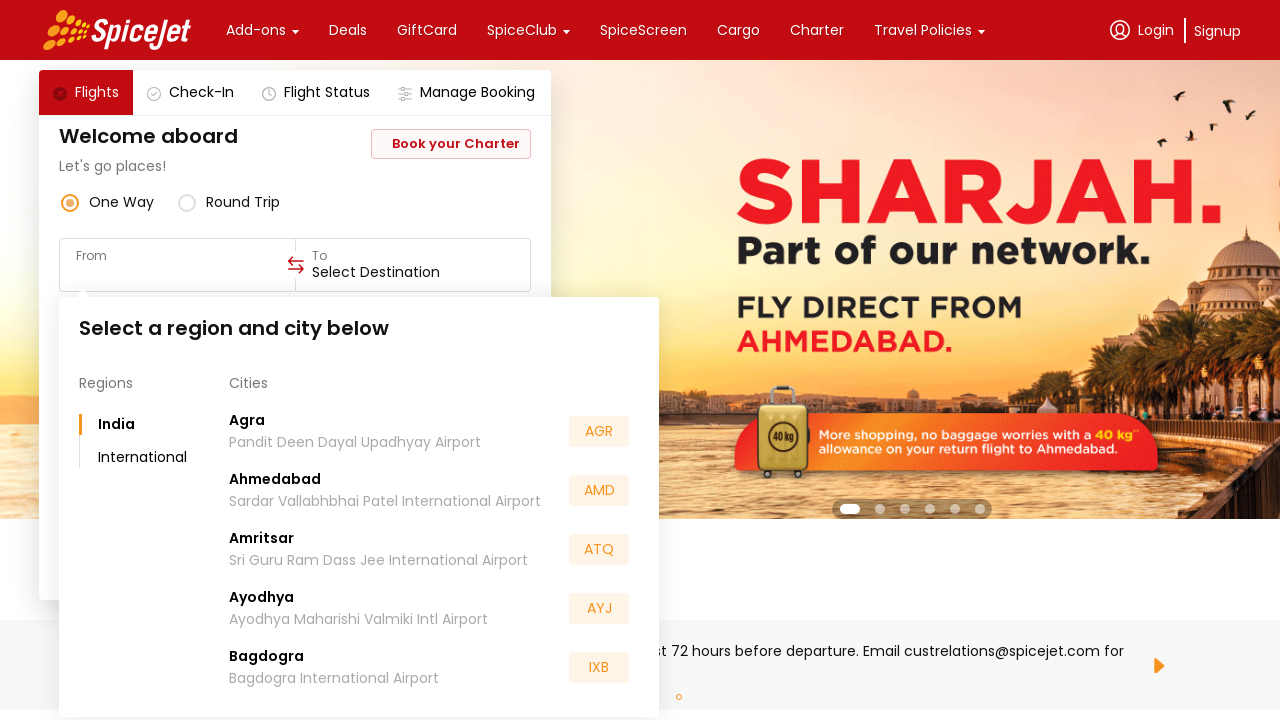